Tests that the dynamic click message disappears after page refresh by clicking the button, verifying the message, refreshing, and confirming the message is gone

Starting URL: https://demoqa.com/buttons

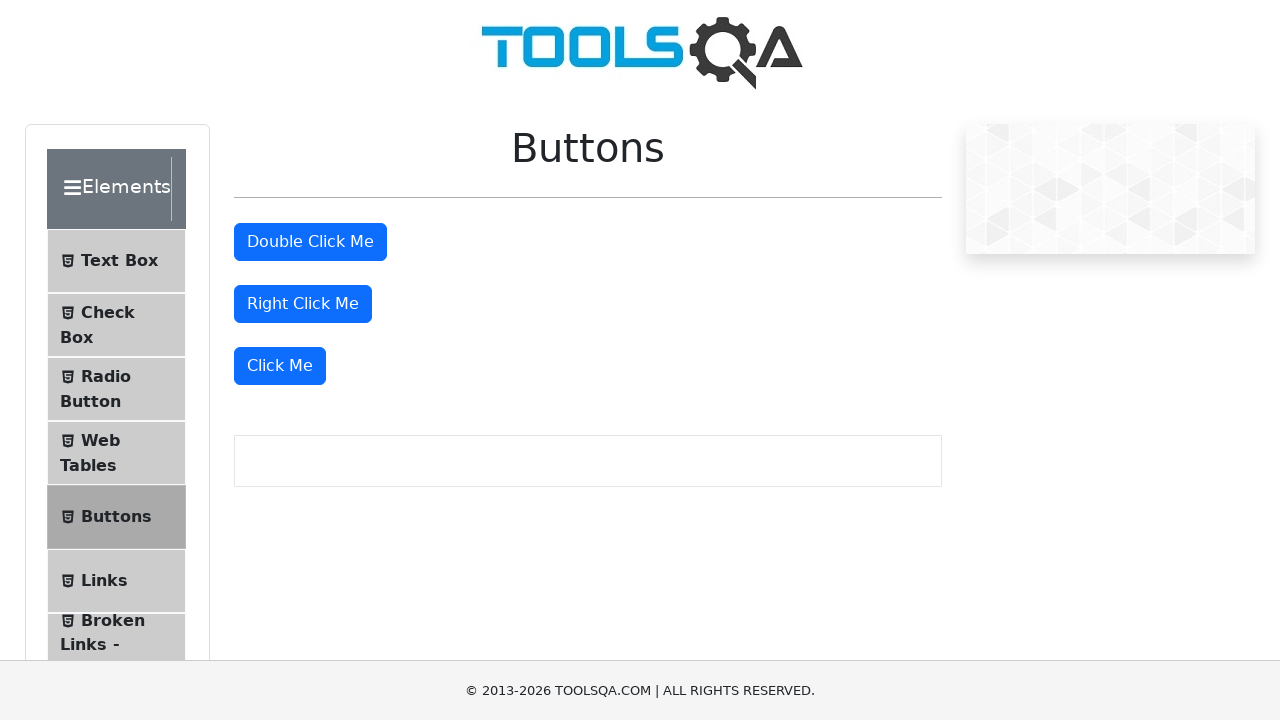

Clicked the 'Click Me' button at (280, 366) on internal:role=button[name="Click Me"s]
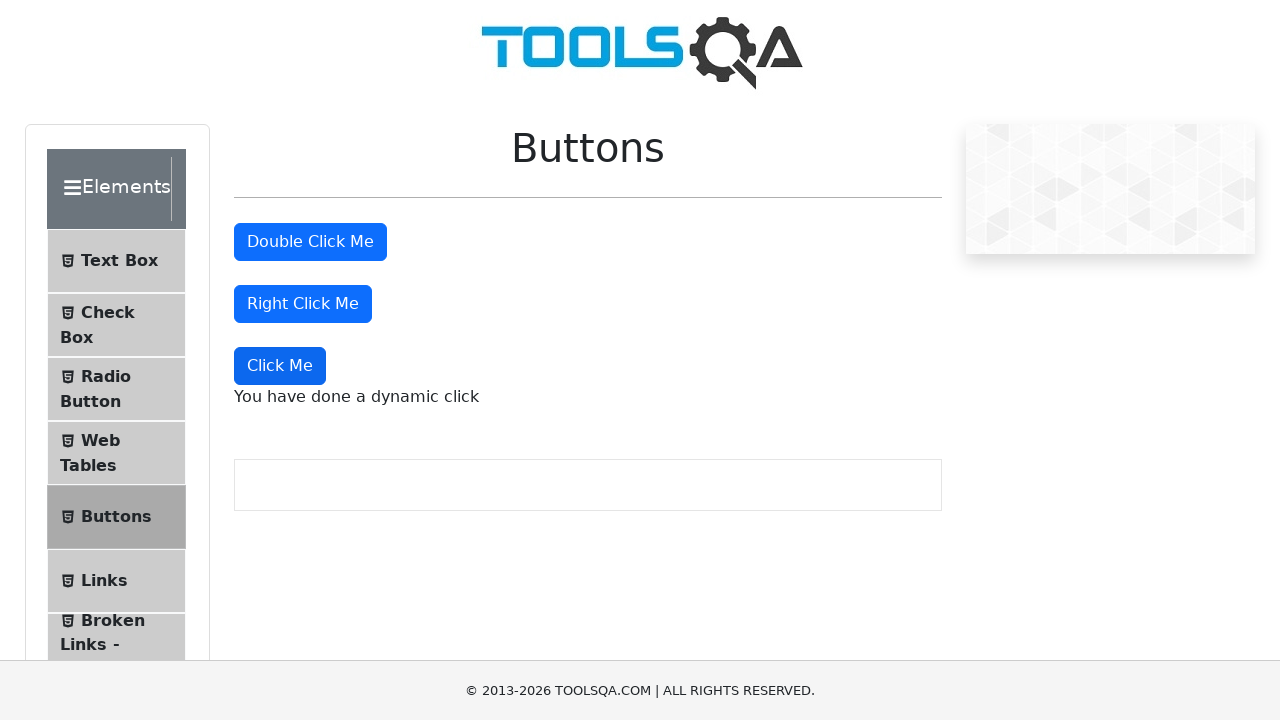

Verified dynamic click message is visible
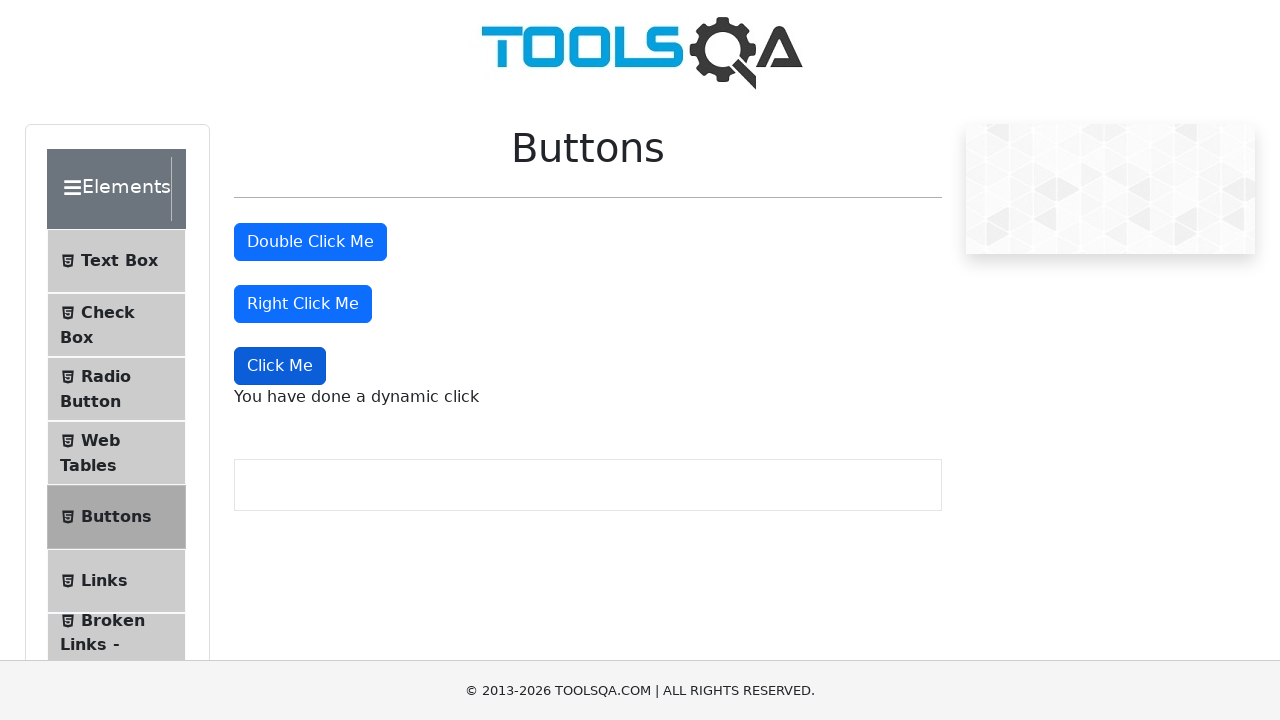

Refreshed the page
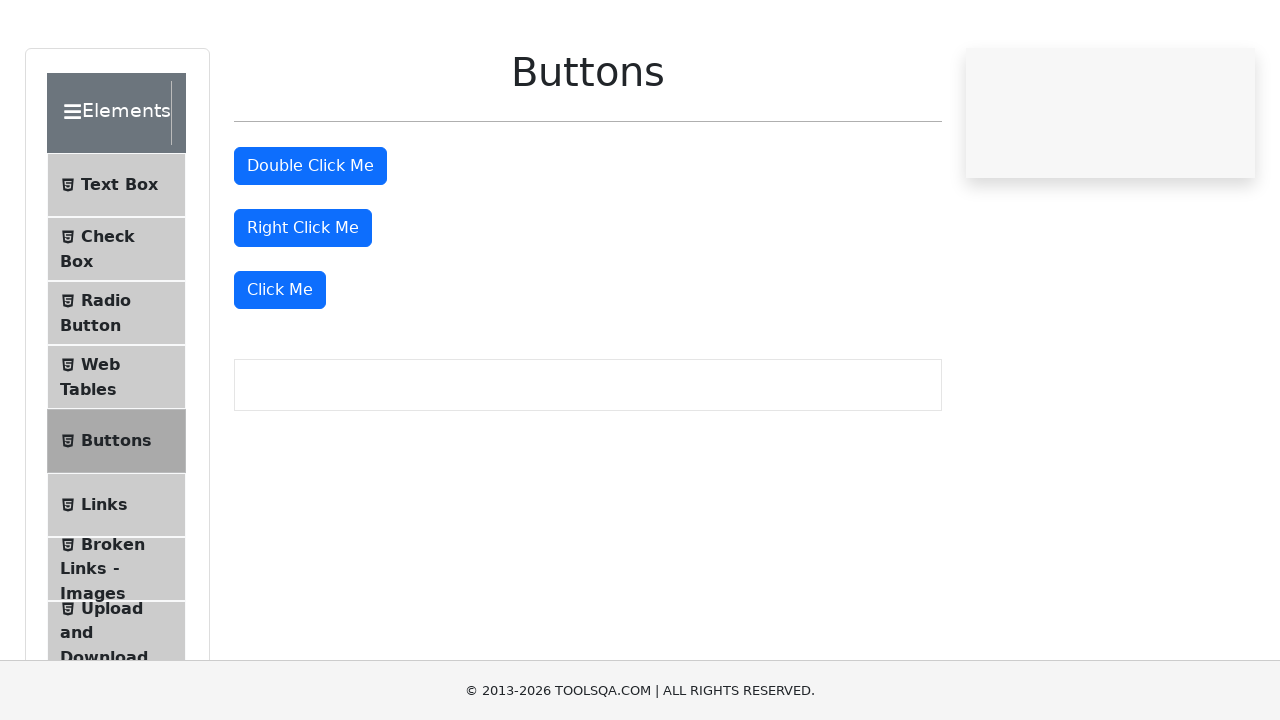

Confirmed dynamic click message is no longer visible after refresh
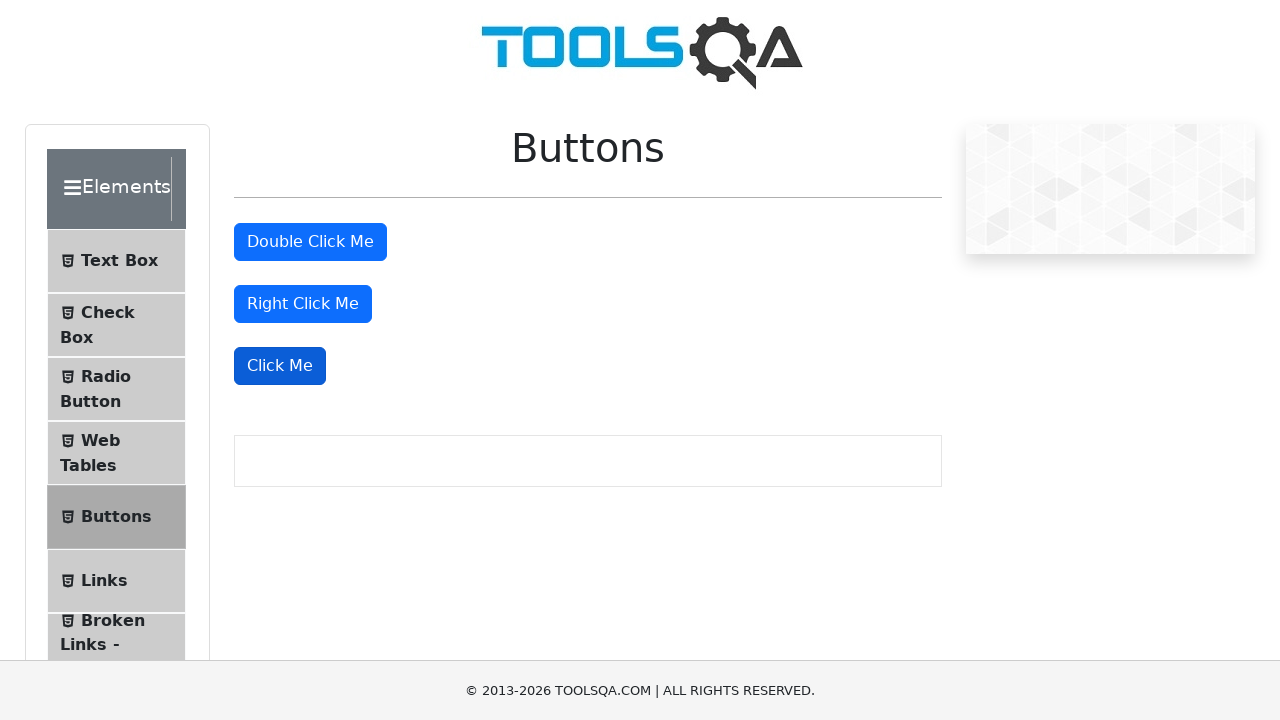

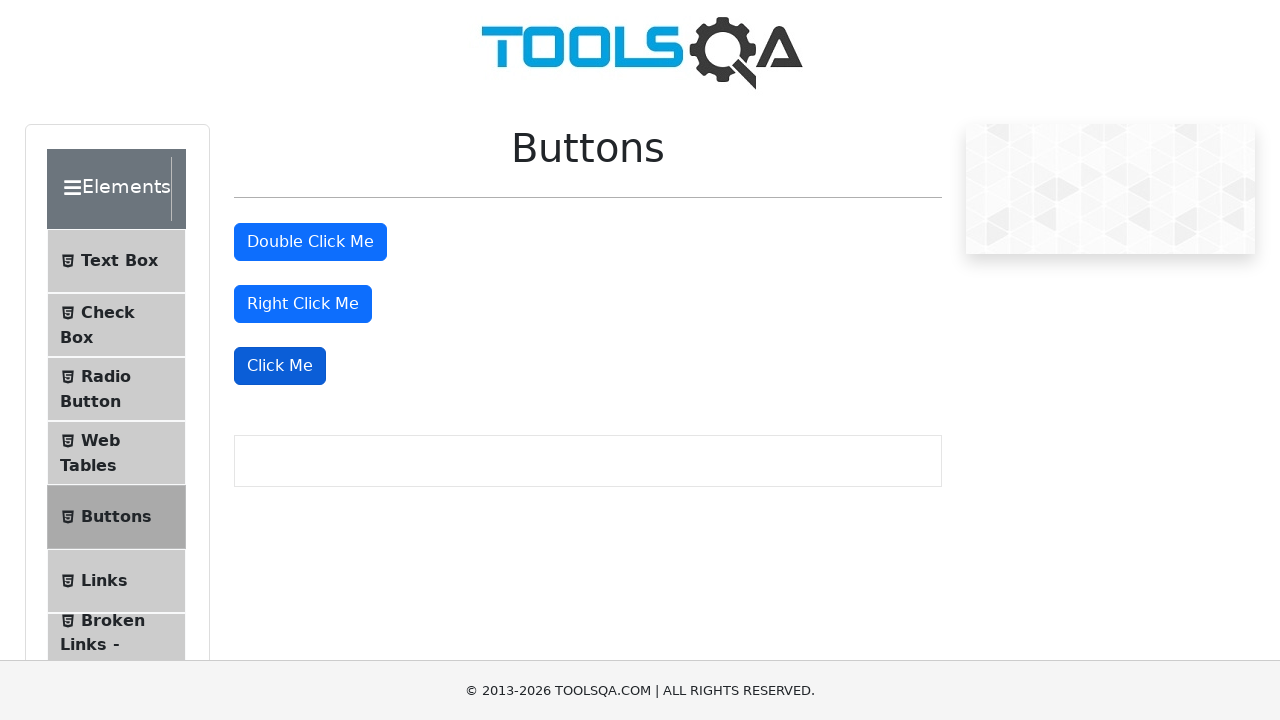